Navigates to Selenium documentation page and clicks on the WebDriver documentation link to verify navigation works correctly

Starting URL: https://selenium.dev/documentation

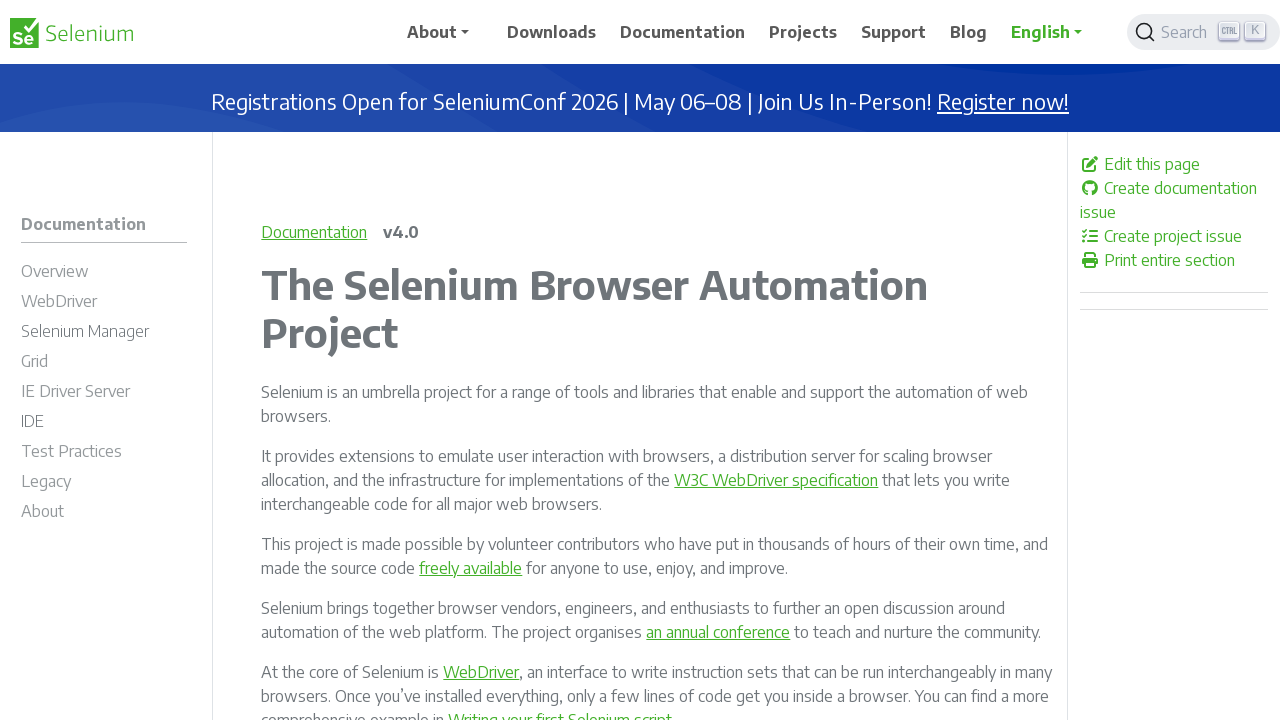

Navigated to Selenium documentation page
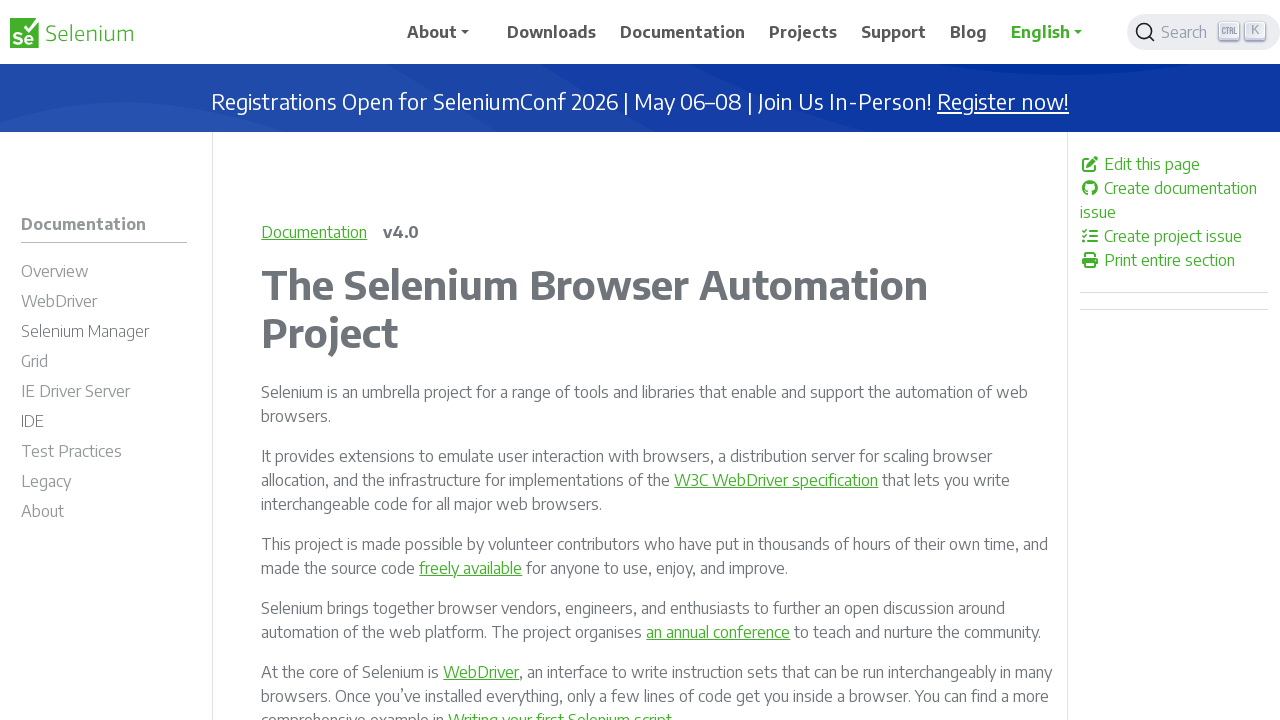

Clicked on WebDriver documentation link at (104, 304) on #m-documentationwebdriver
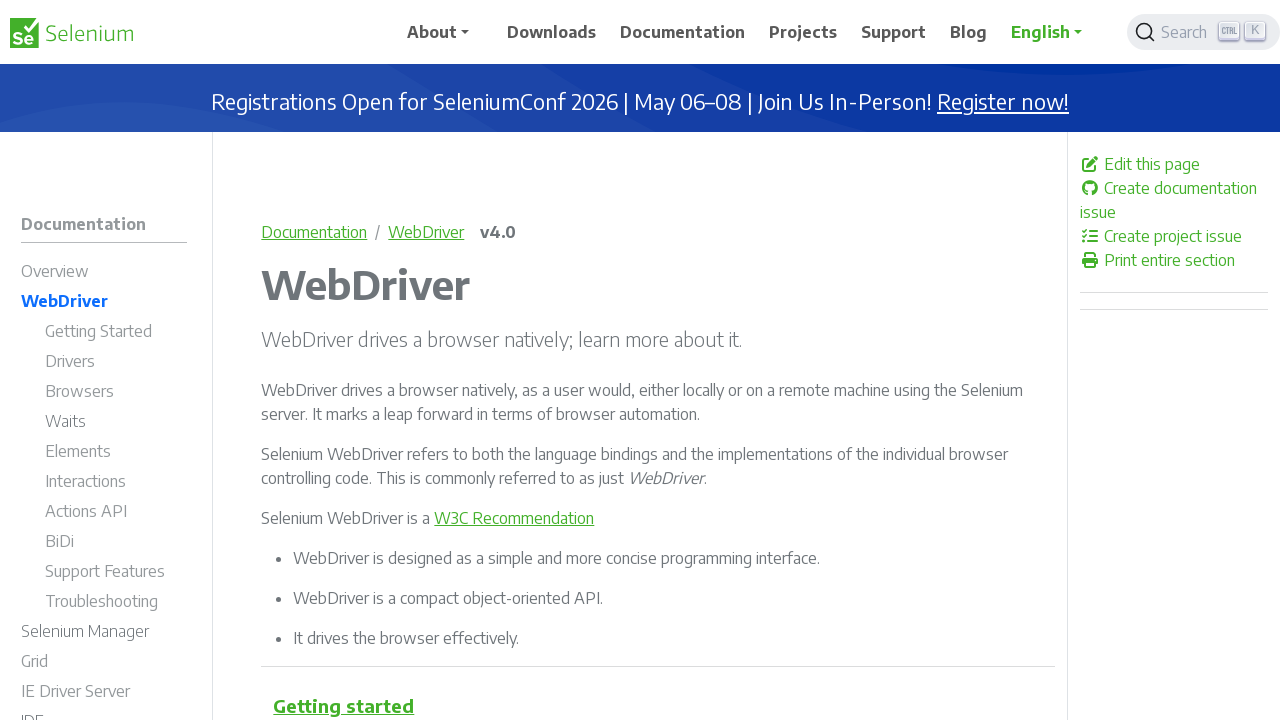

Verified that page title contains 'WebDriver'
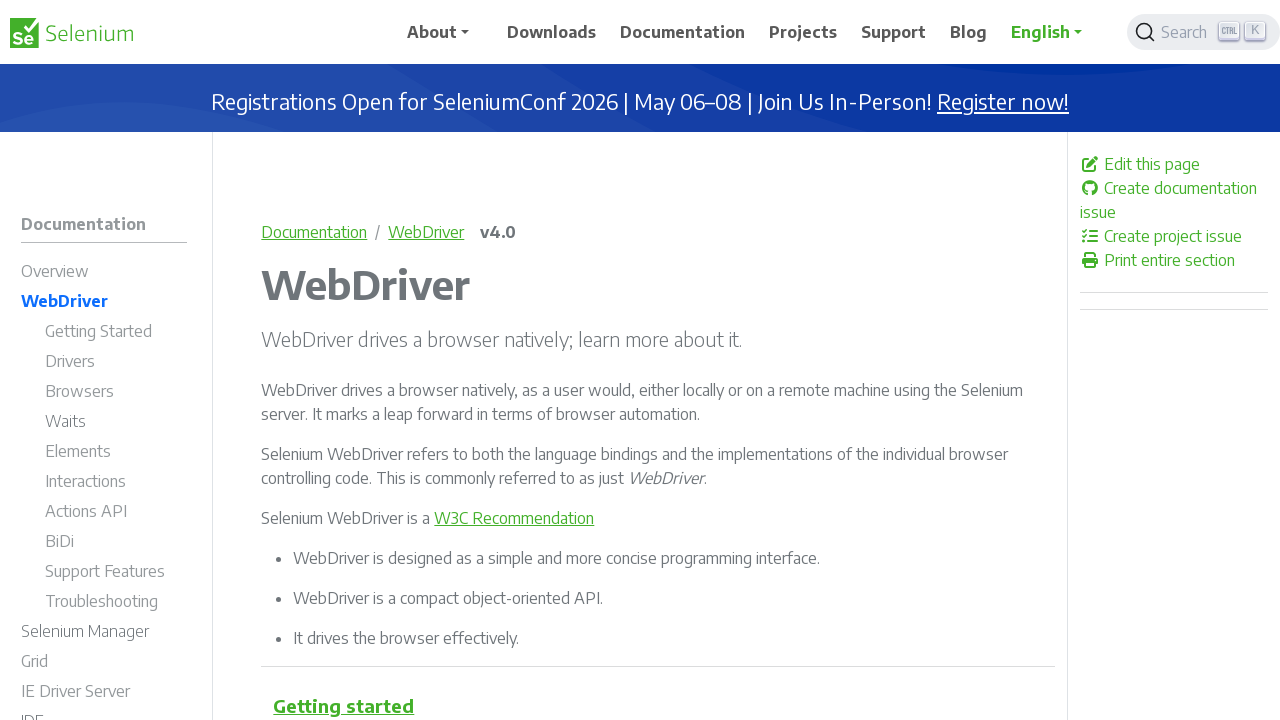

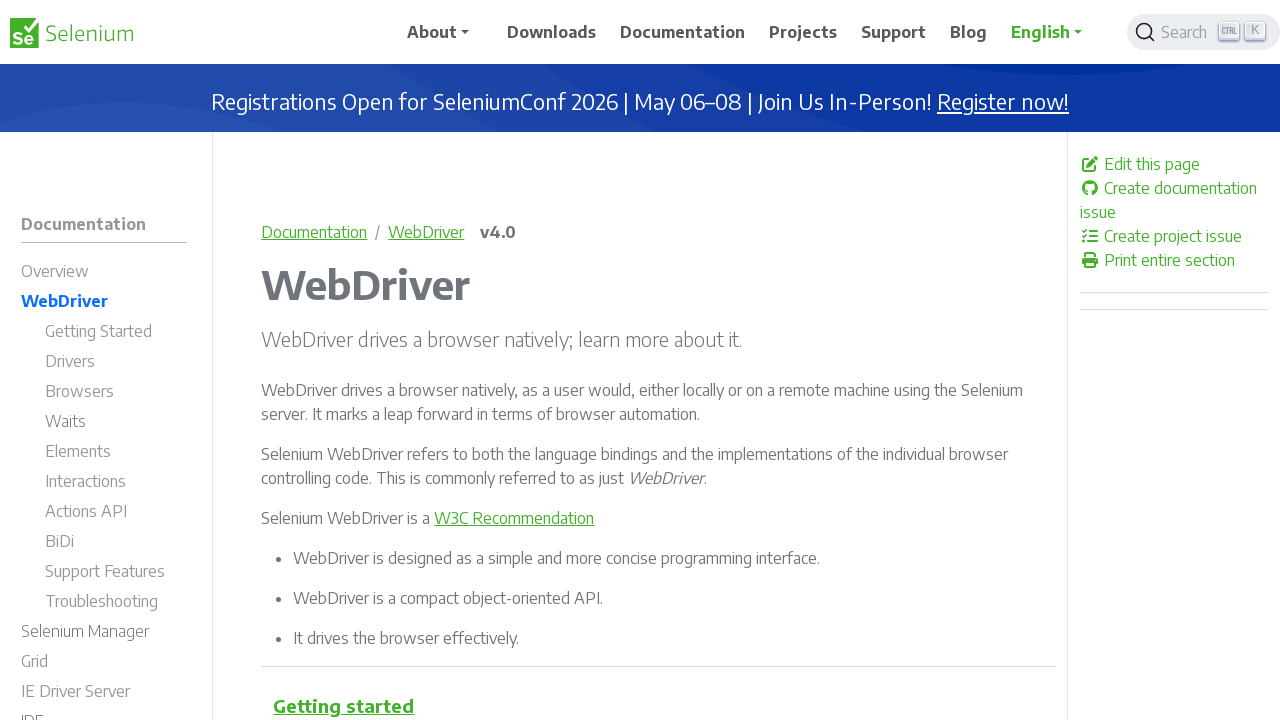